Tests window handling by clicking a link that opens a new window, switching to that window, and verifying the heading text on the new page is "Elemental Selenium"

Starting URL: https://the-internet.herokuapp.com/iframe

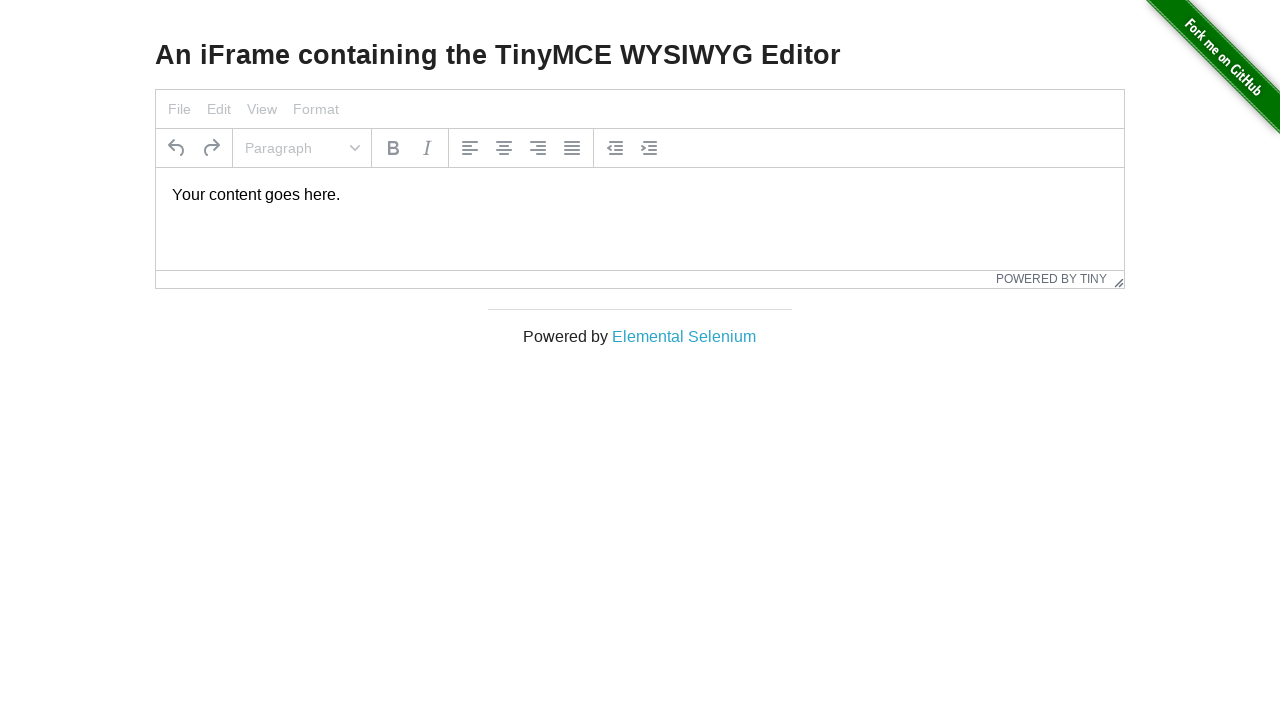

Clicked 'Elemental Selenium' link to open new window at (684, 336) on text=Elemental Selenium
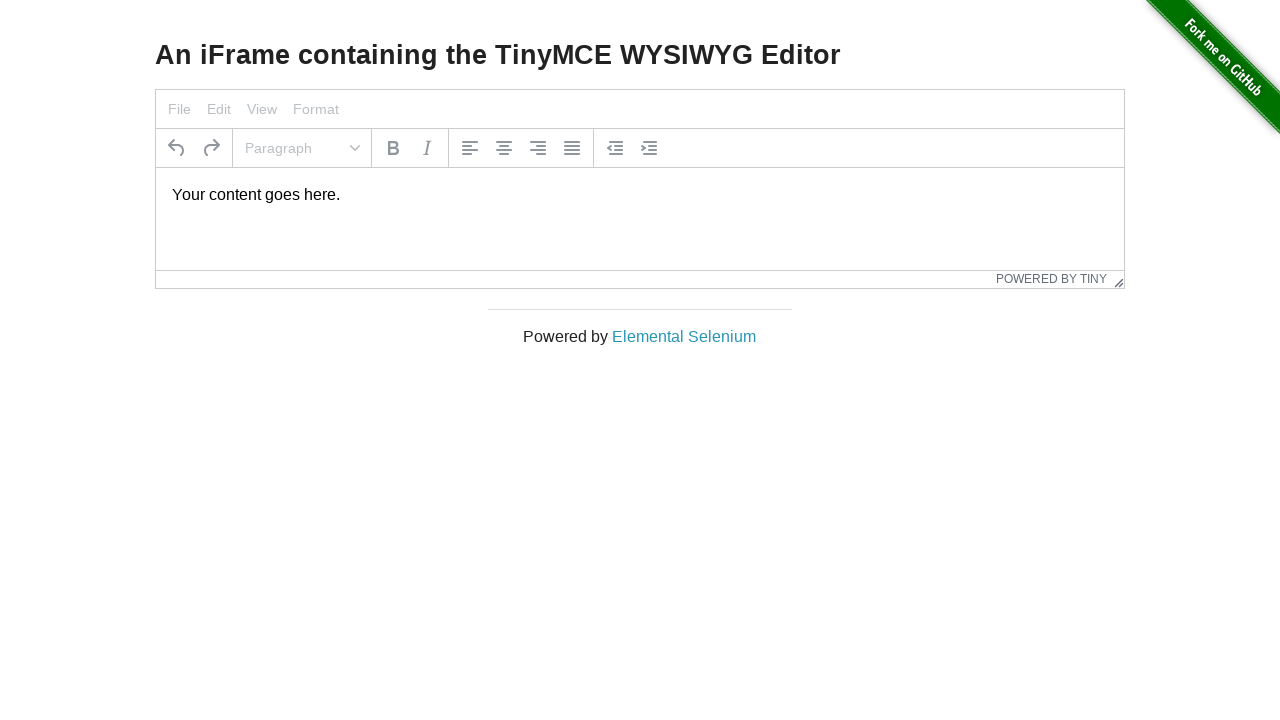

Captured new page from popup
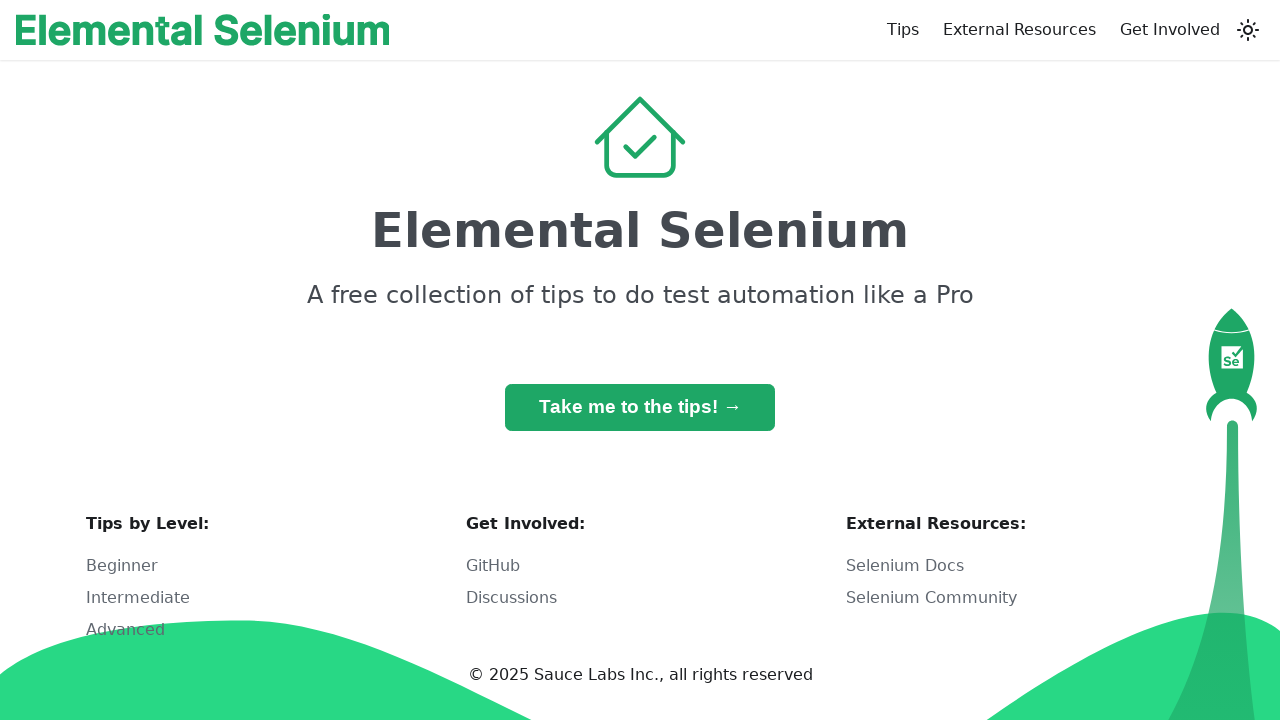

New page loaded completely
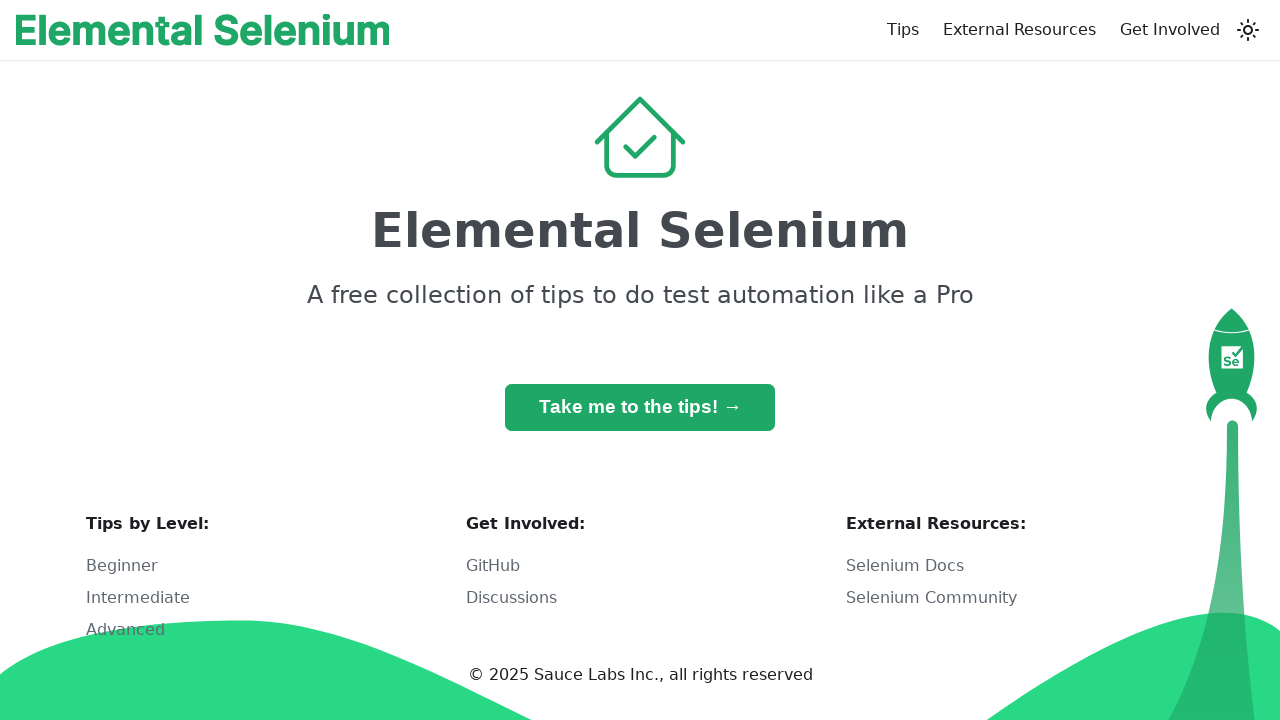

Located h1 heading element
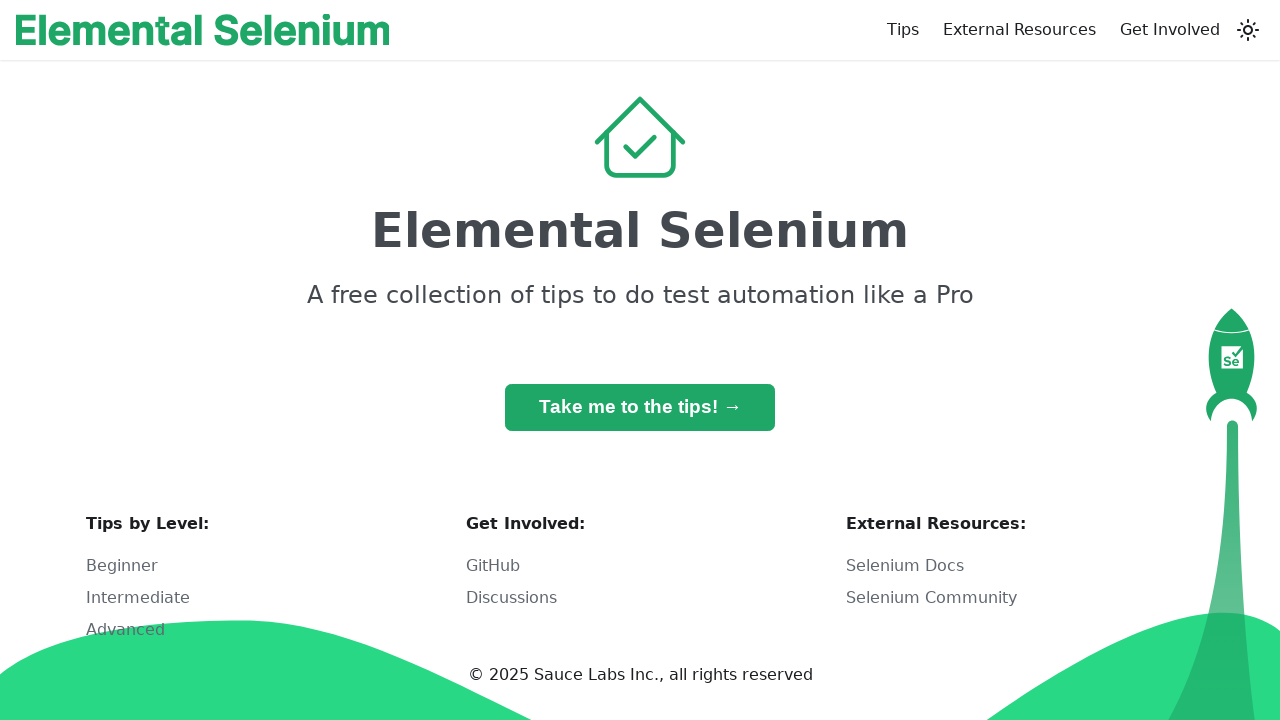

H1 heading element is ready
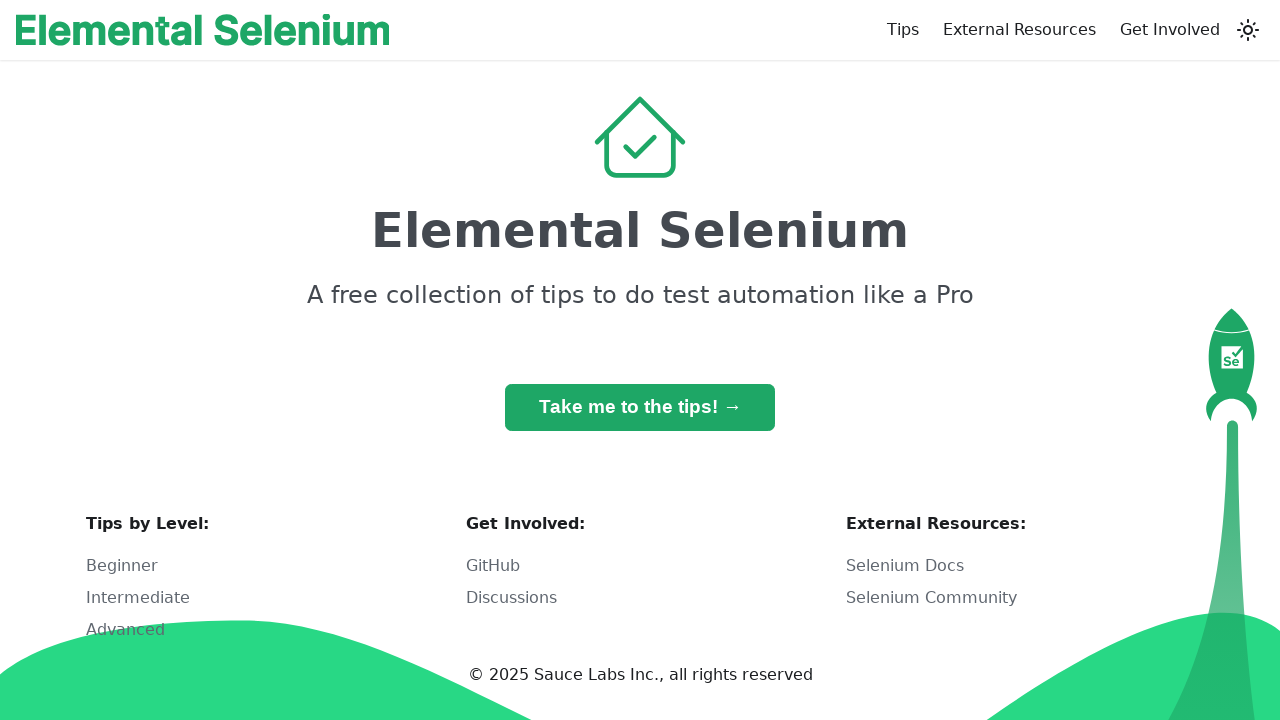

Verified h1 heading text is 'Elemental Selenium'
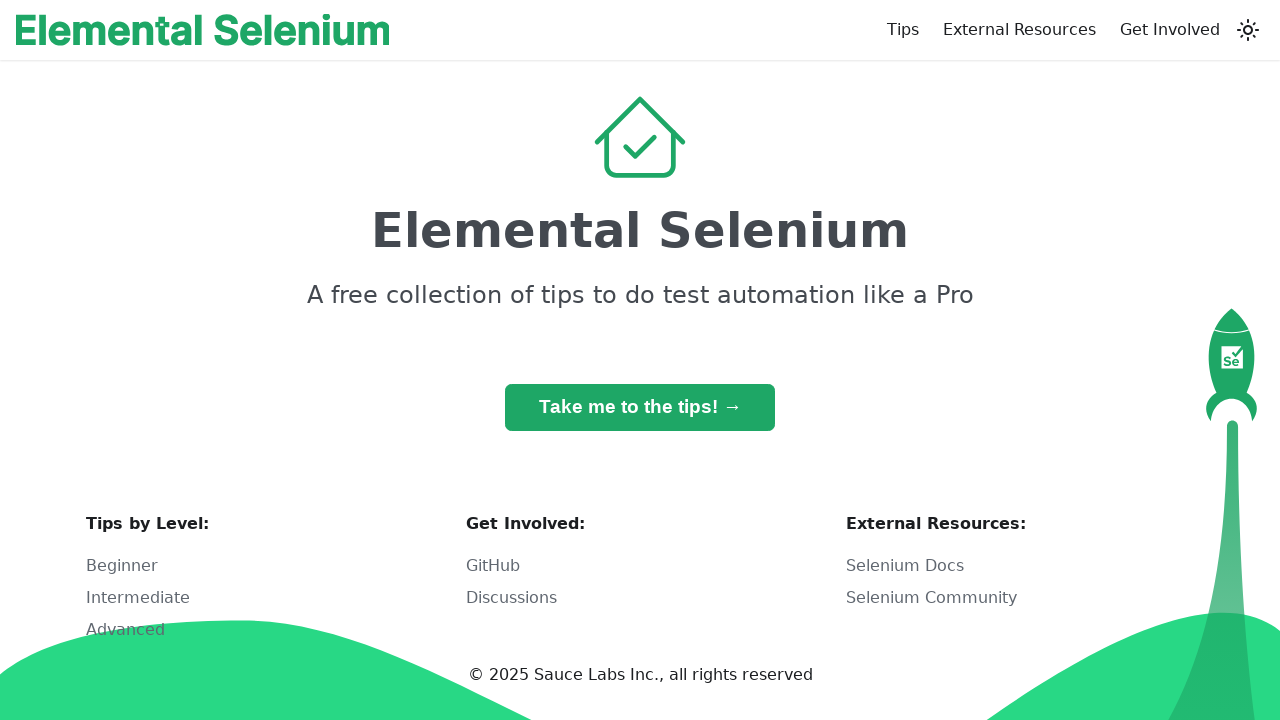

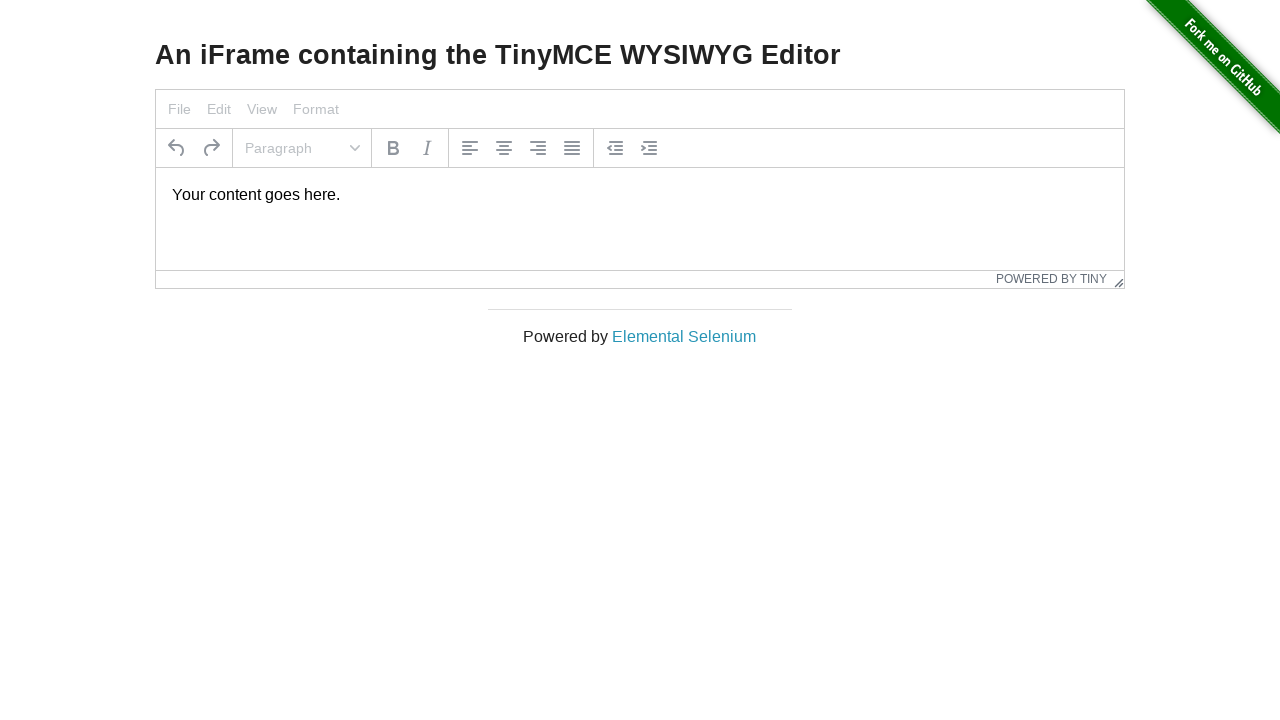